Tests opening multiple browser windows, switching between them, and verifying content in each window

Starting URL: https://httpbin.org

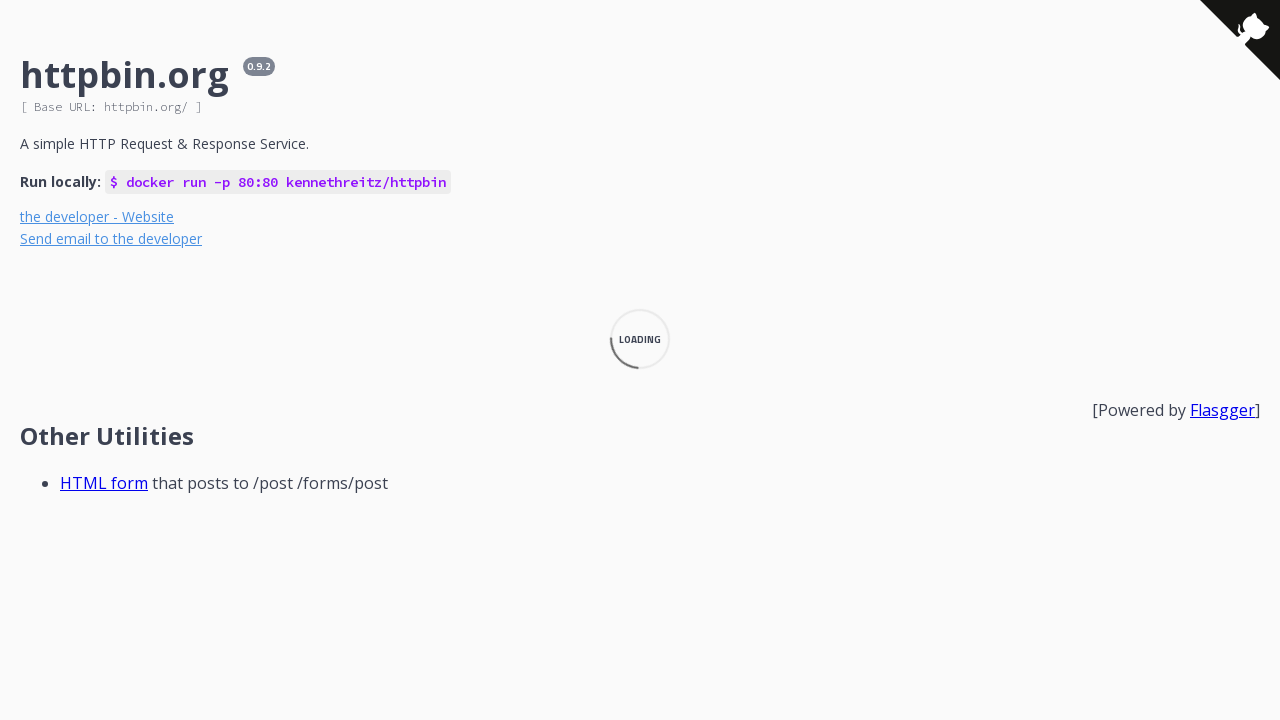

Opened new window with JavaScript to httpbin.org/get
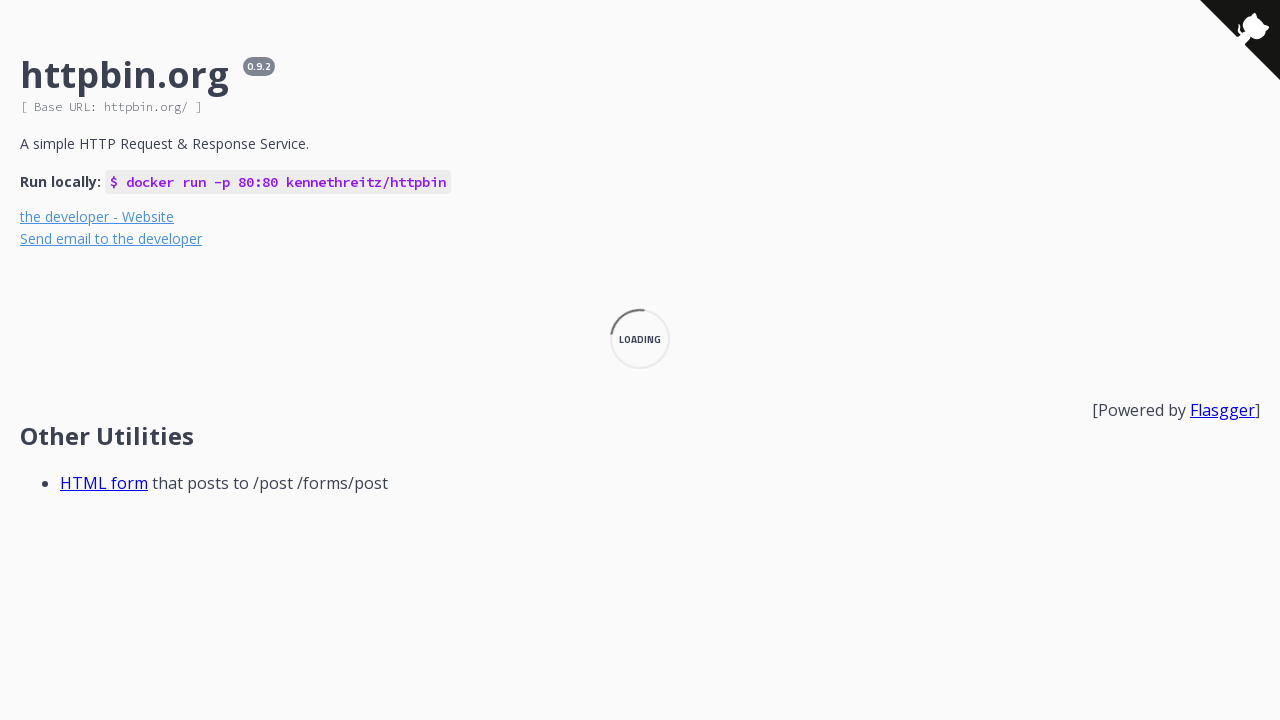

Switched to newly opened window (last page in context)
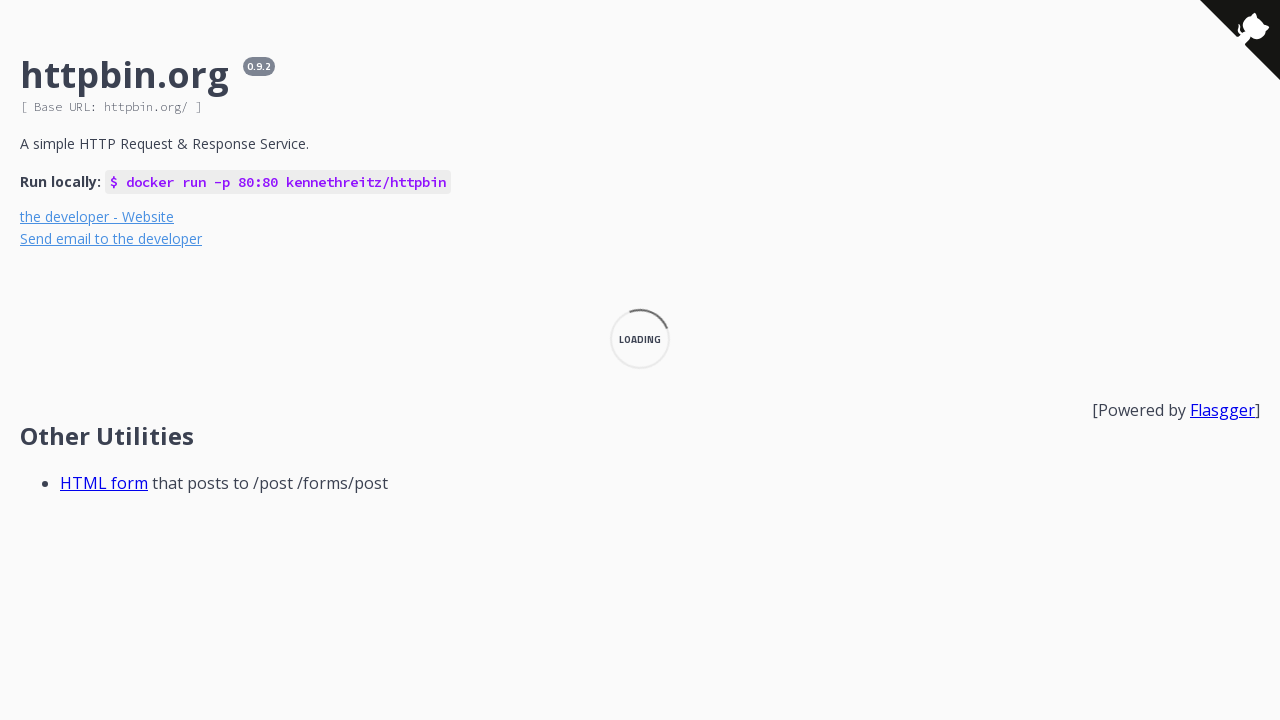

New window content loaded, body element found
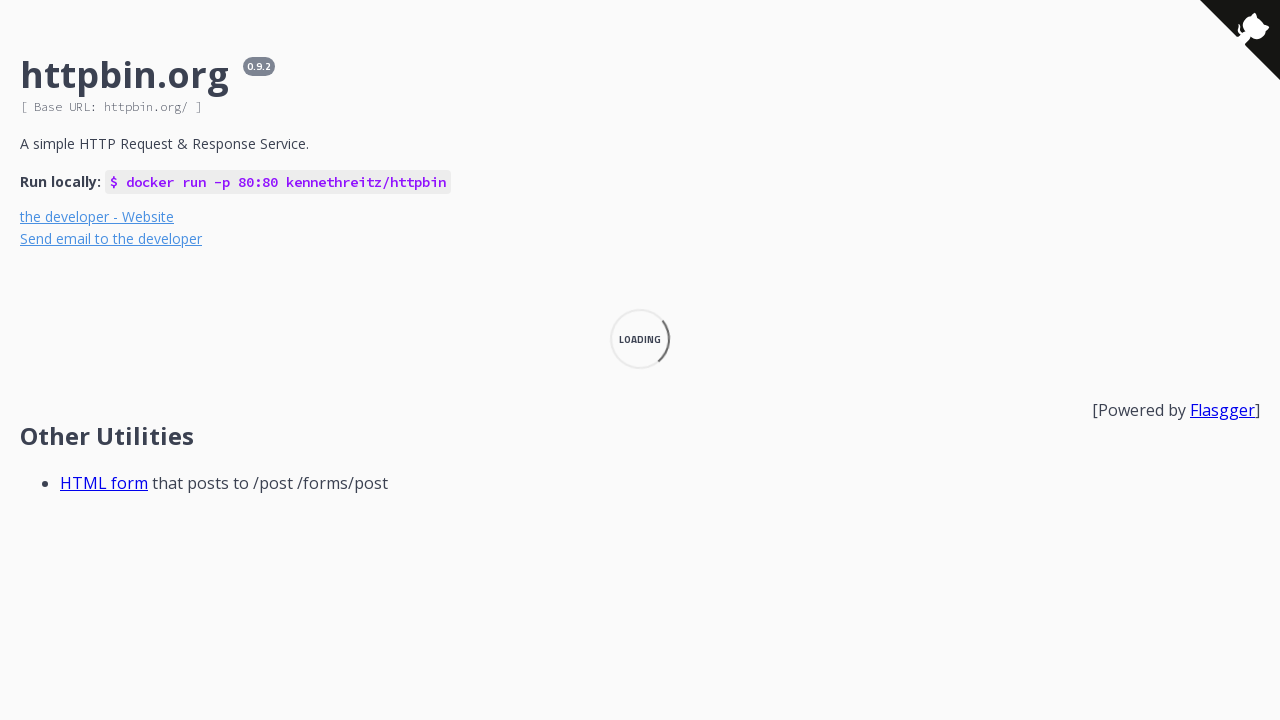

Switched back to original window (first page in context)
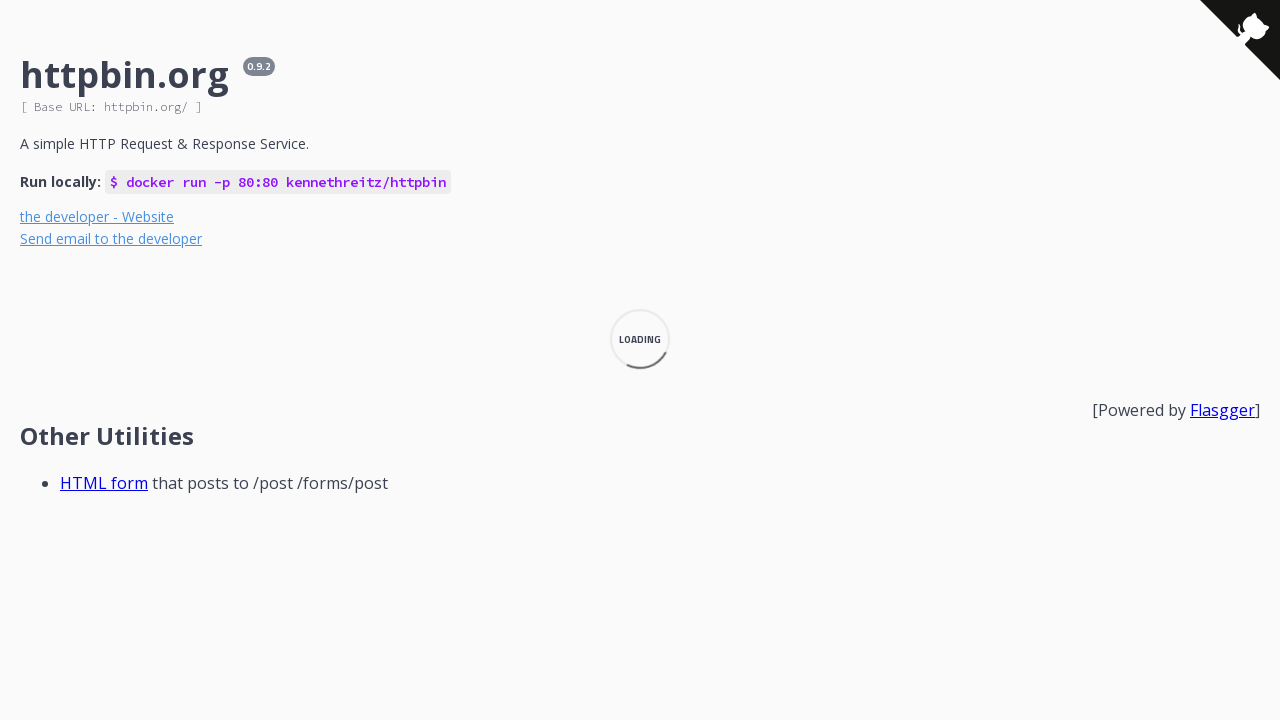

Original window verified, h2 element found
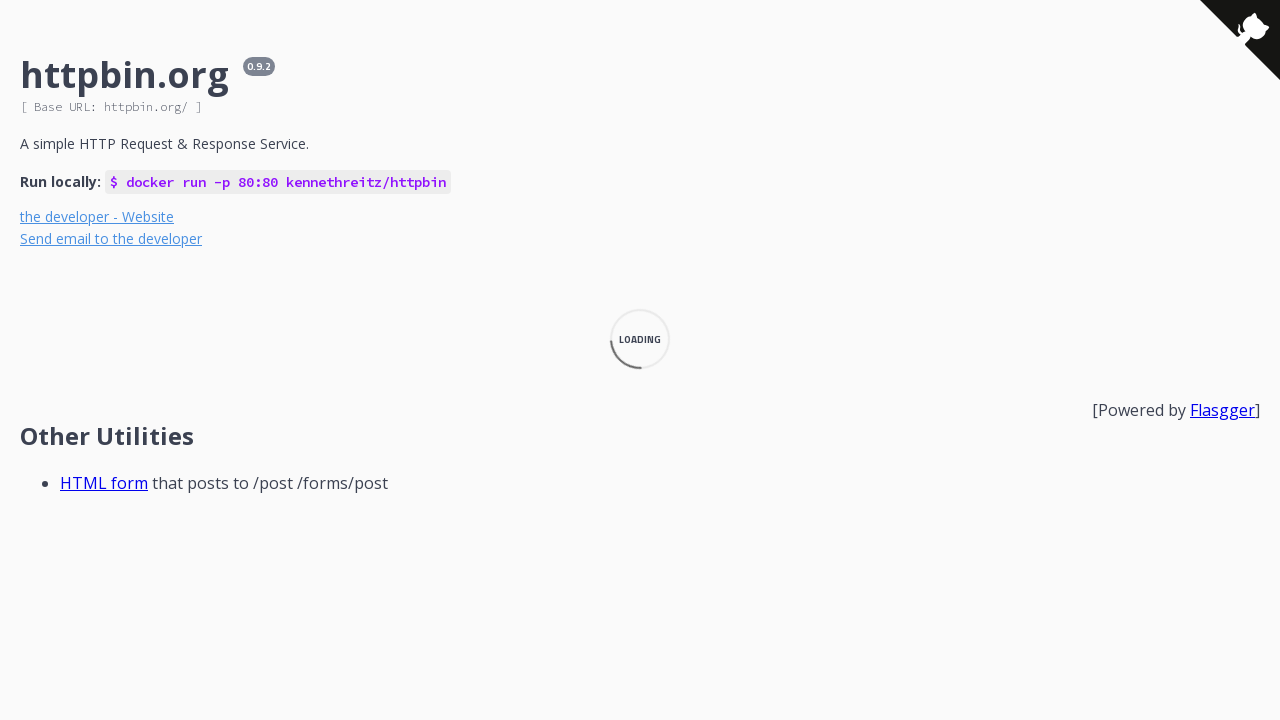

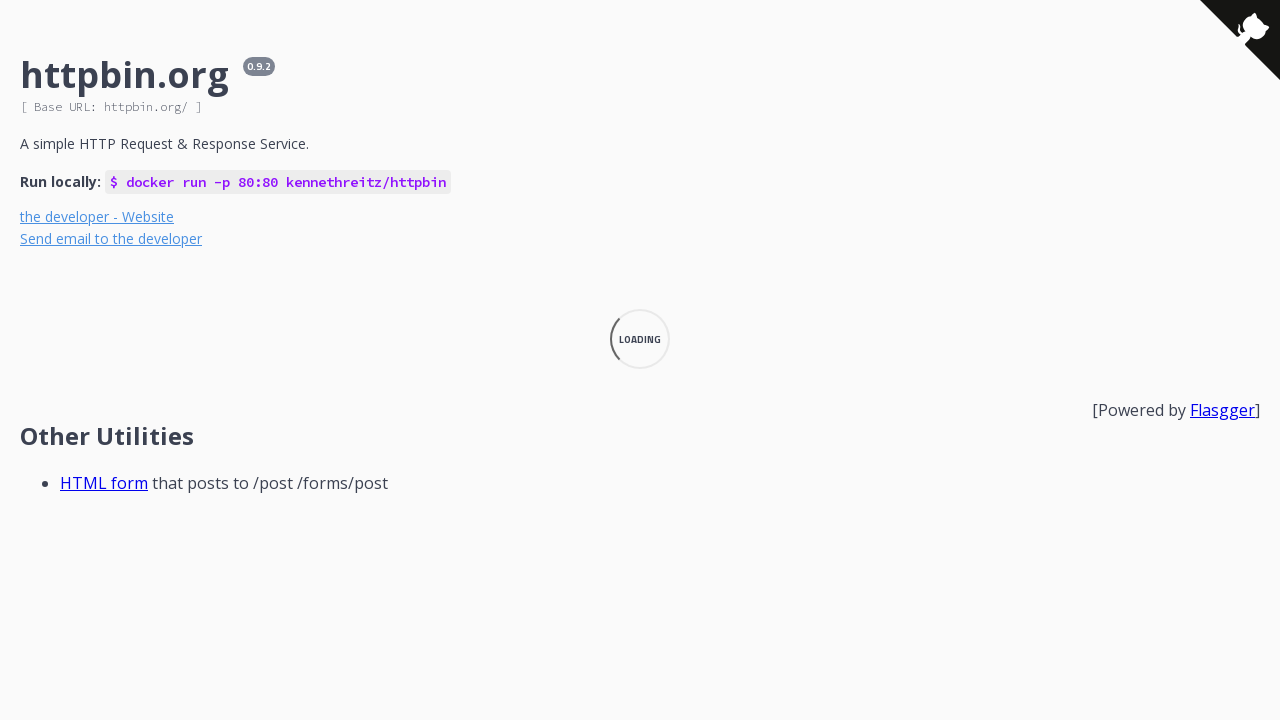